Tests various link types including simple links, dynamic links, and API response links (created, no-content, moved, bad-request, unauthorized, forbidden, invalid-url).

Starting URL: https://demoqa.com/elements

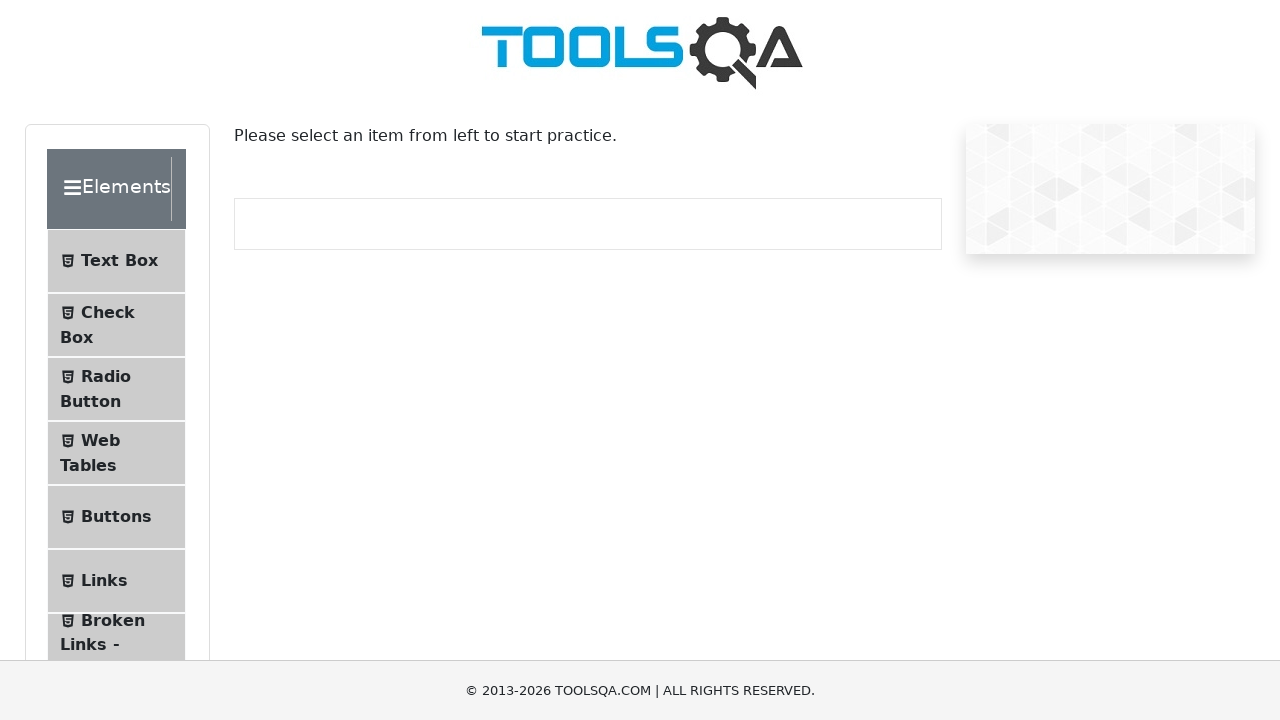

Scrolled down 300 pixels to reveal more elements
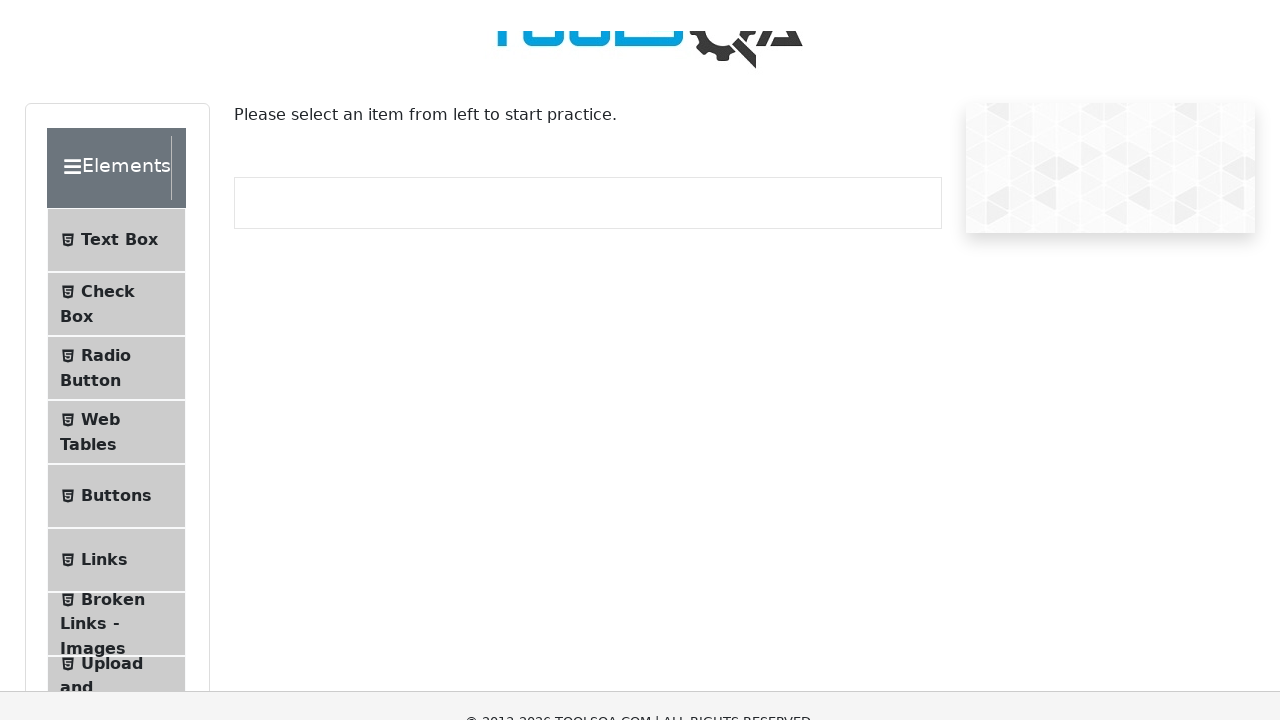

Clicked on Links menu item at (104, 281) on xpath=//span[text()='Links']
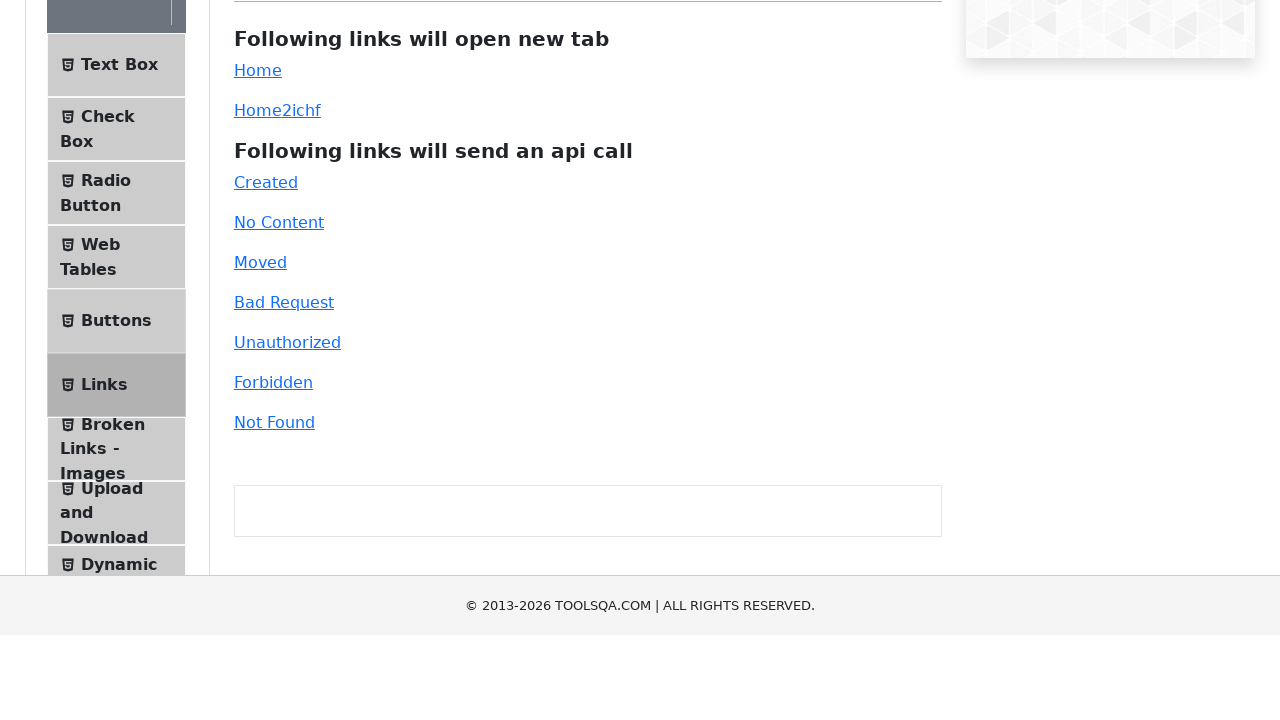

Clicked simple link at (258, 266) on #simpleLink
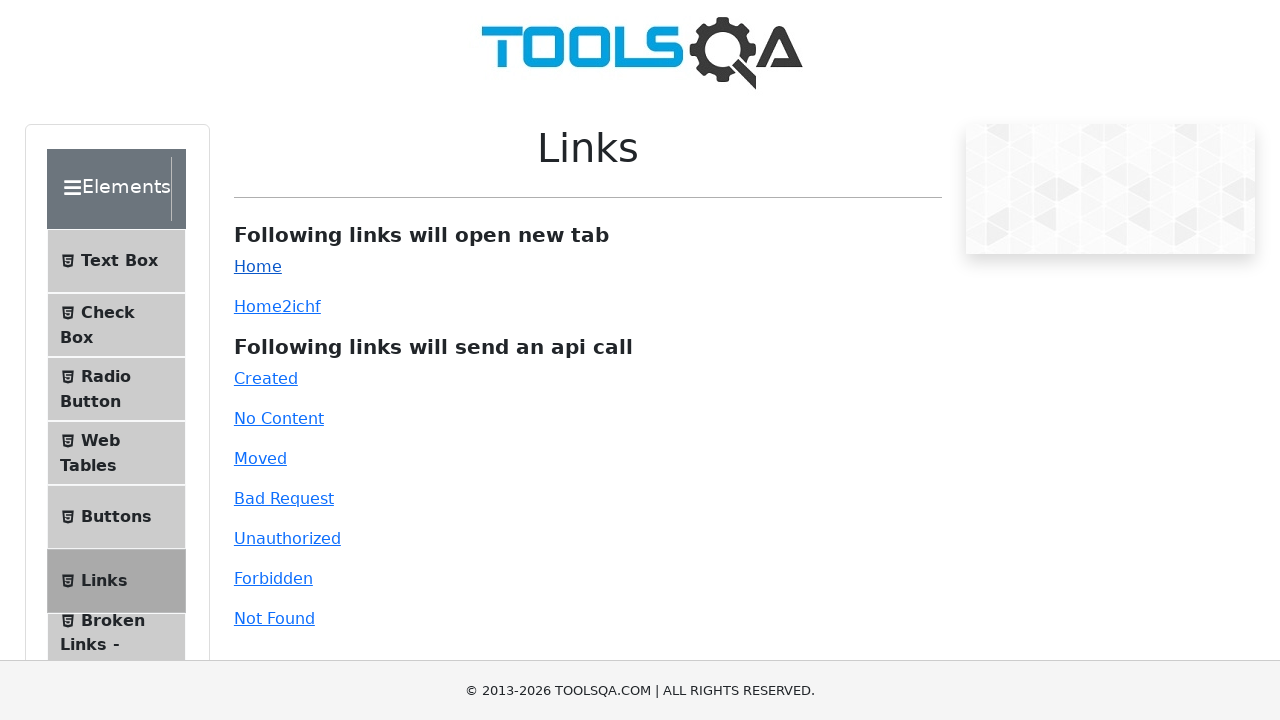

Waited 1000ms for simple link to process
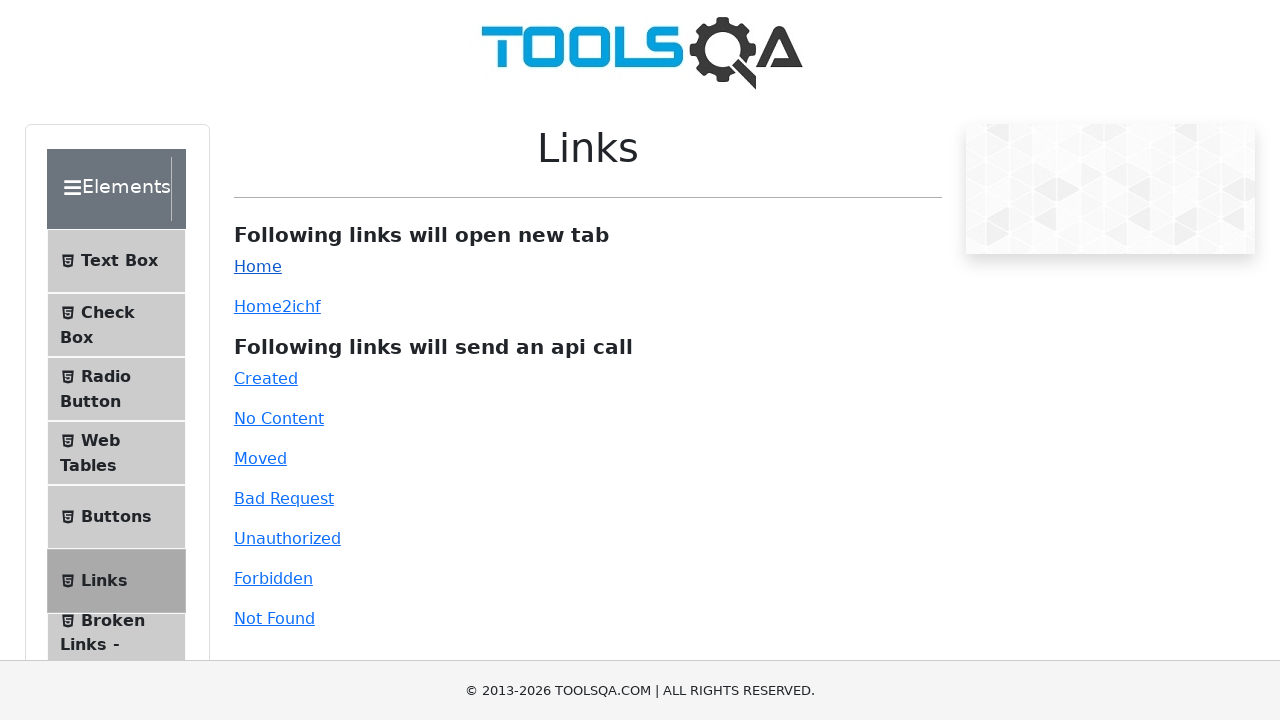

Clicked dynamic link at (258, 306) on #dynamicLink
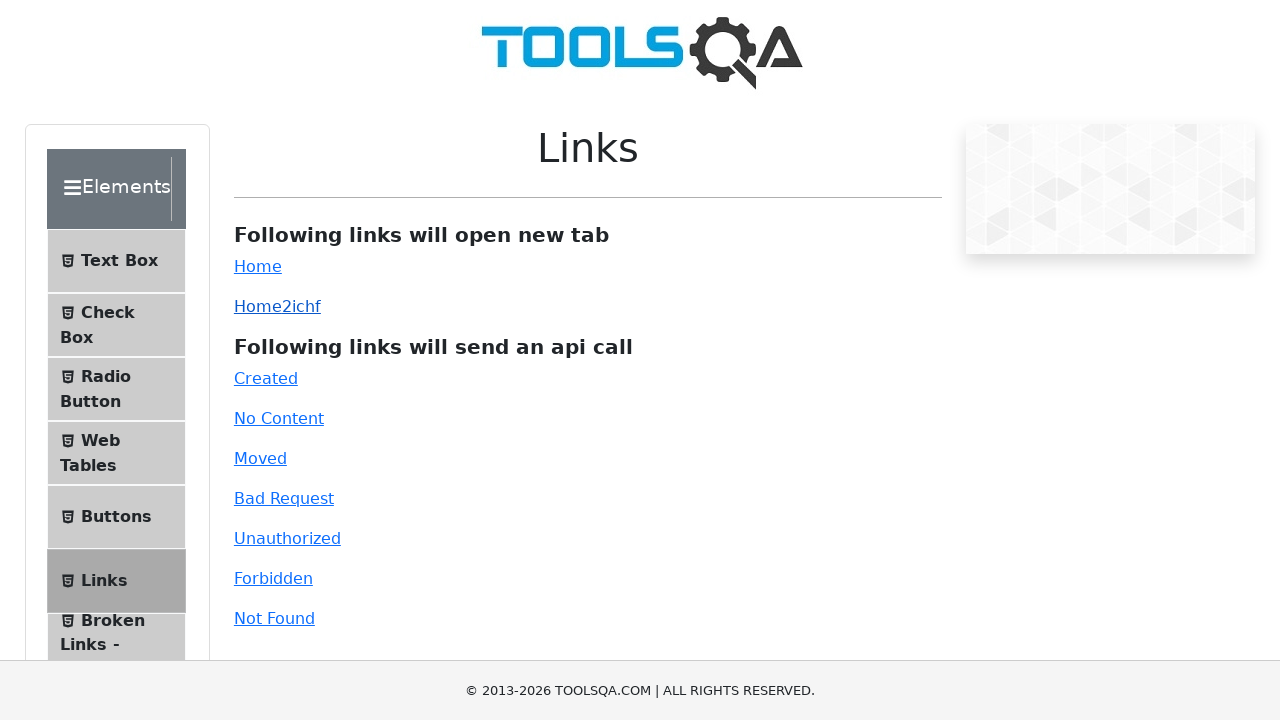

Waited 1000ms for dynamic link to process
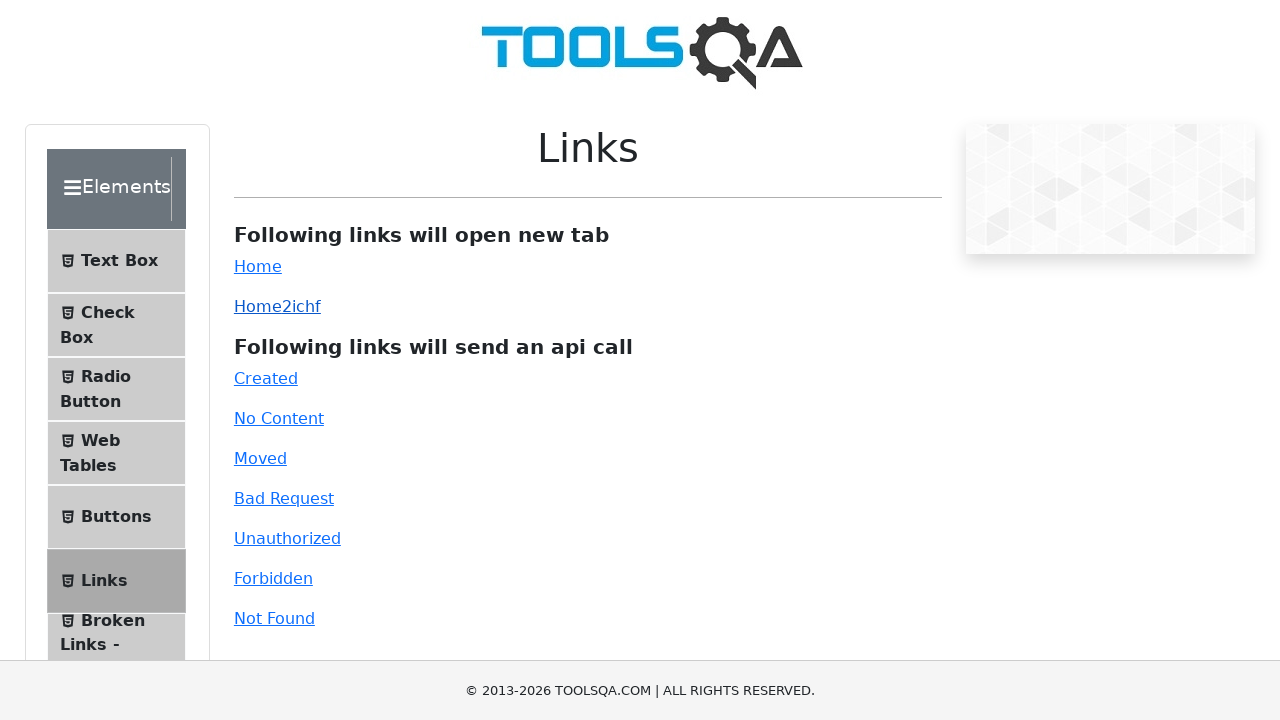

Clicked 'created' API response link (201 Created) at (266, 378) on #created
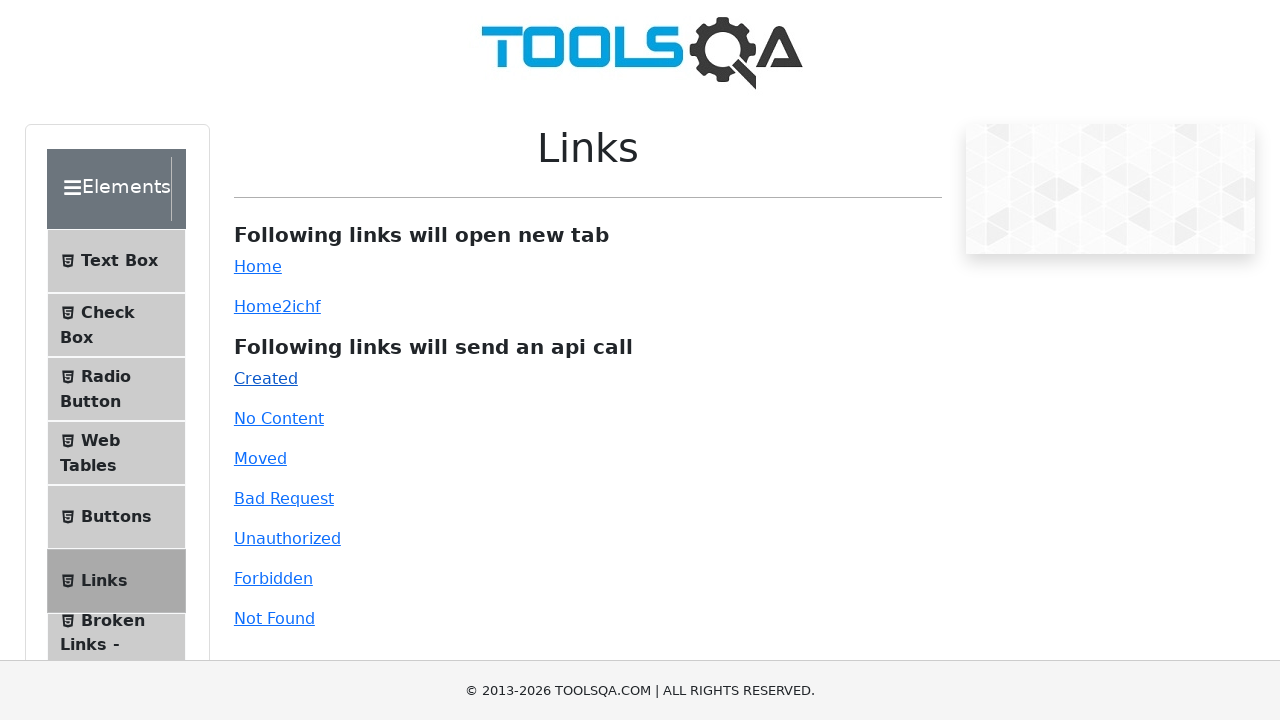

Waited 500ms for created response to process
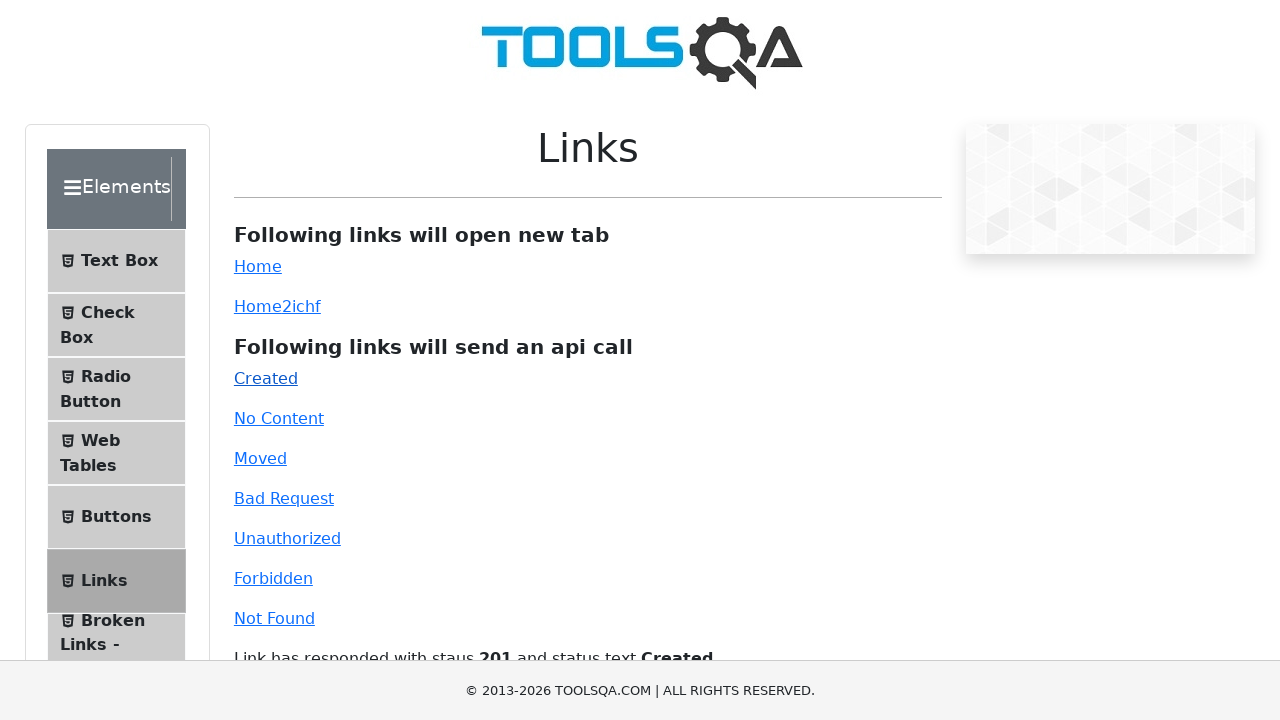

Clicked 'no-content' API response link (204 No Content) at (279, 418) on #no-content
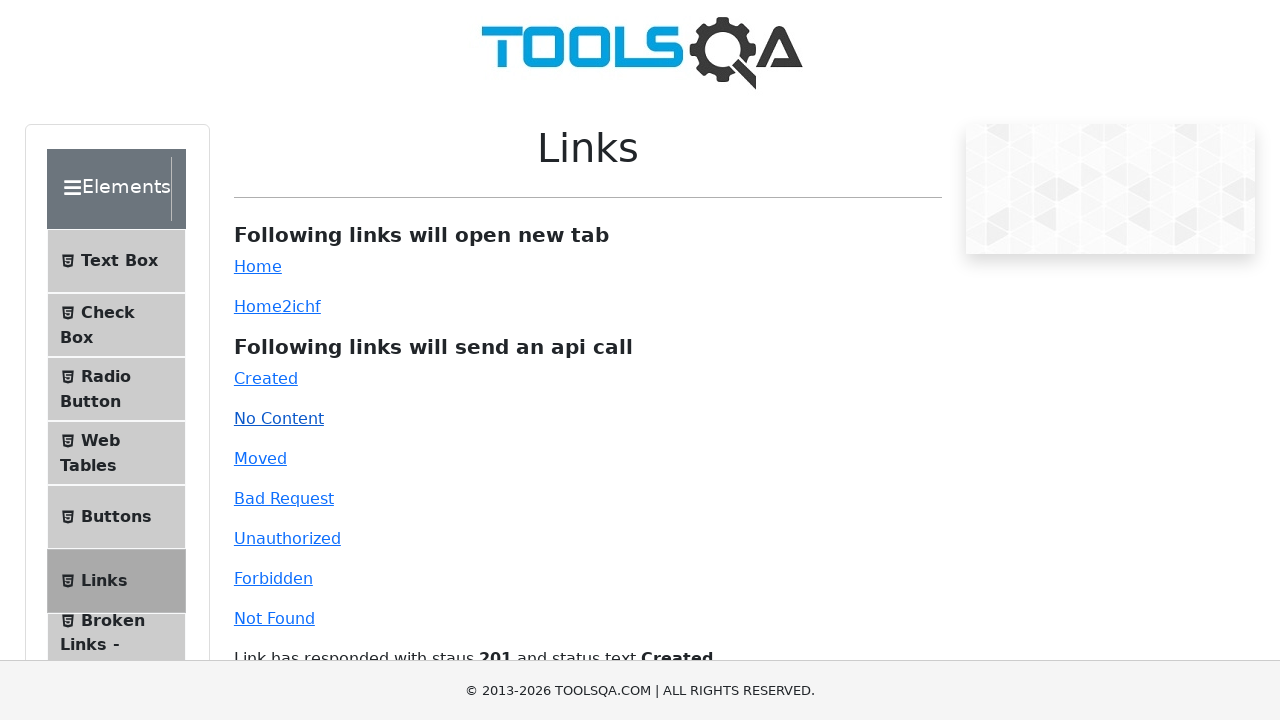

Waited 500ms for no-content response to process
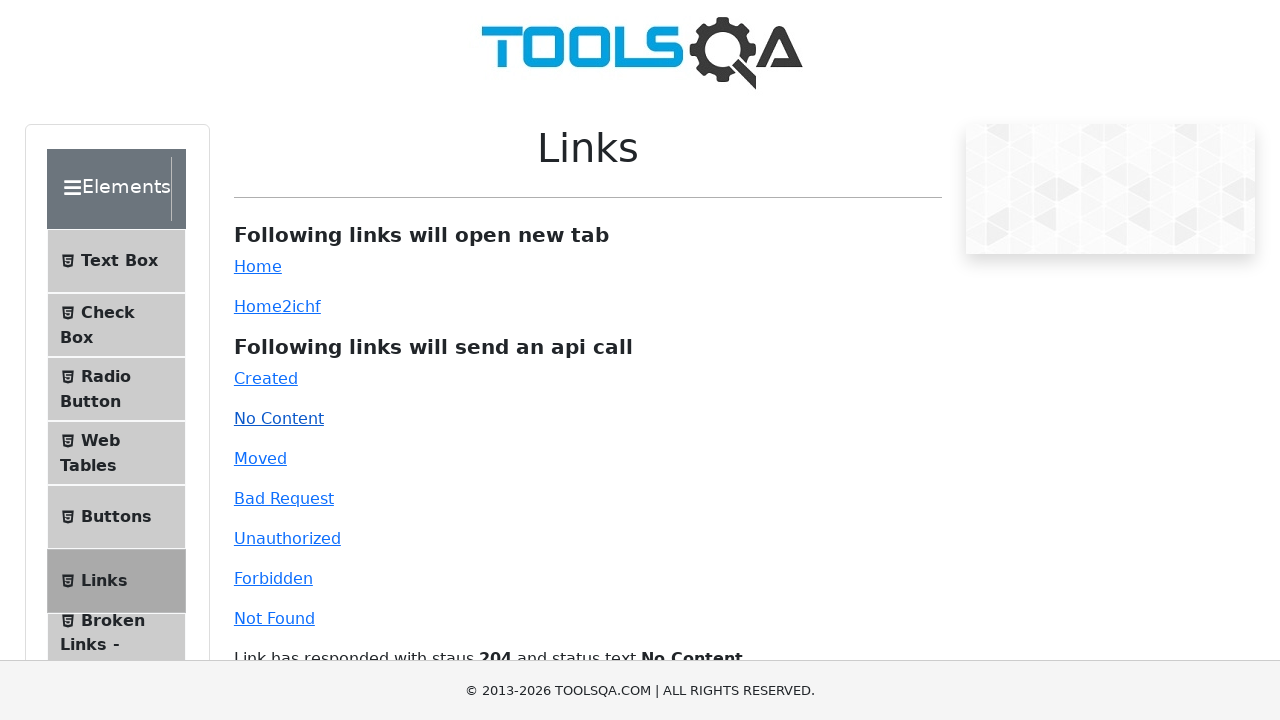

Clicked 'moved' API response link (301 Moved Permanently) at (260, 458) on #moved
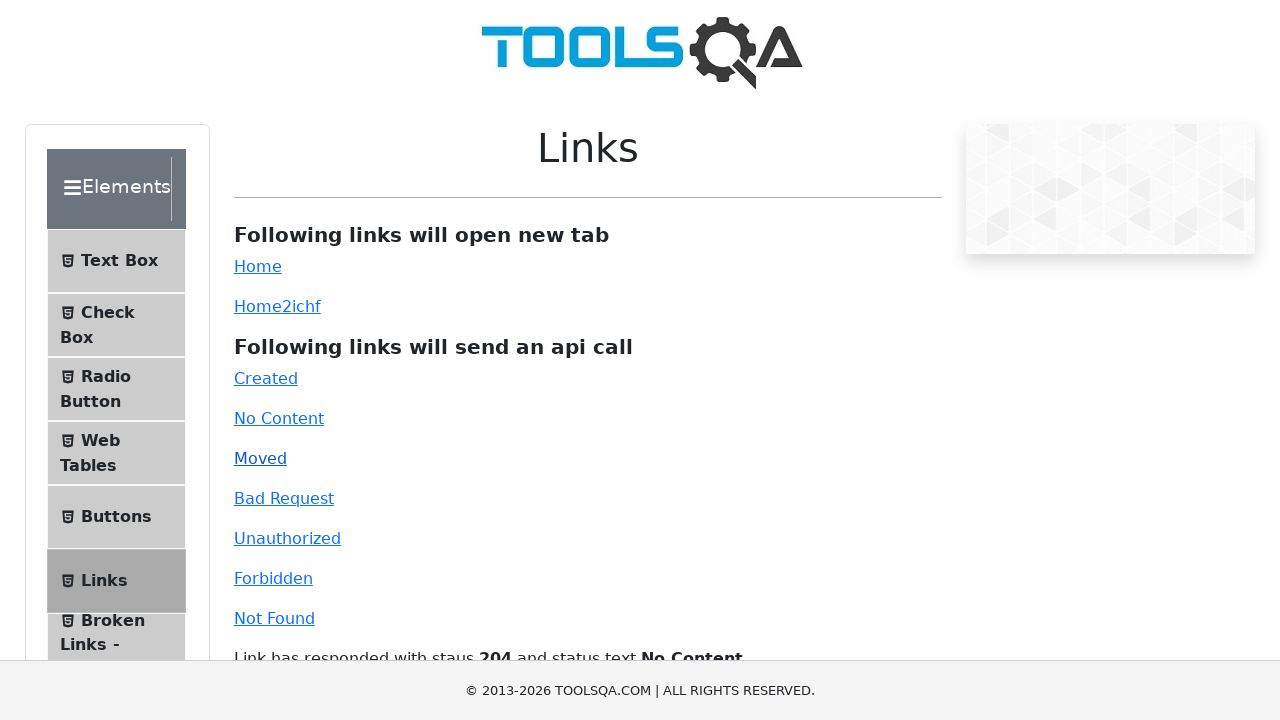

Waited 500ms for moved response to process
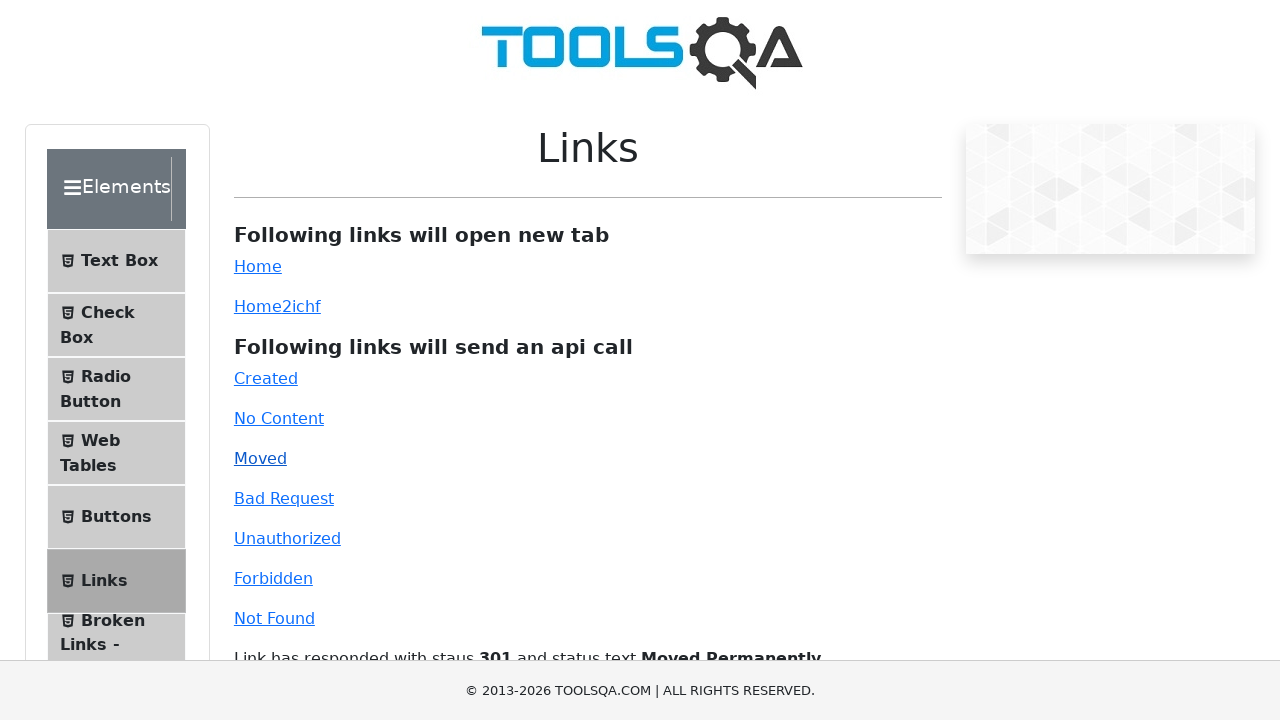

Clicked 'bad-request' API response link (400 Bad Request) at (284, 498) on #bad-request
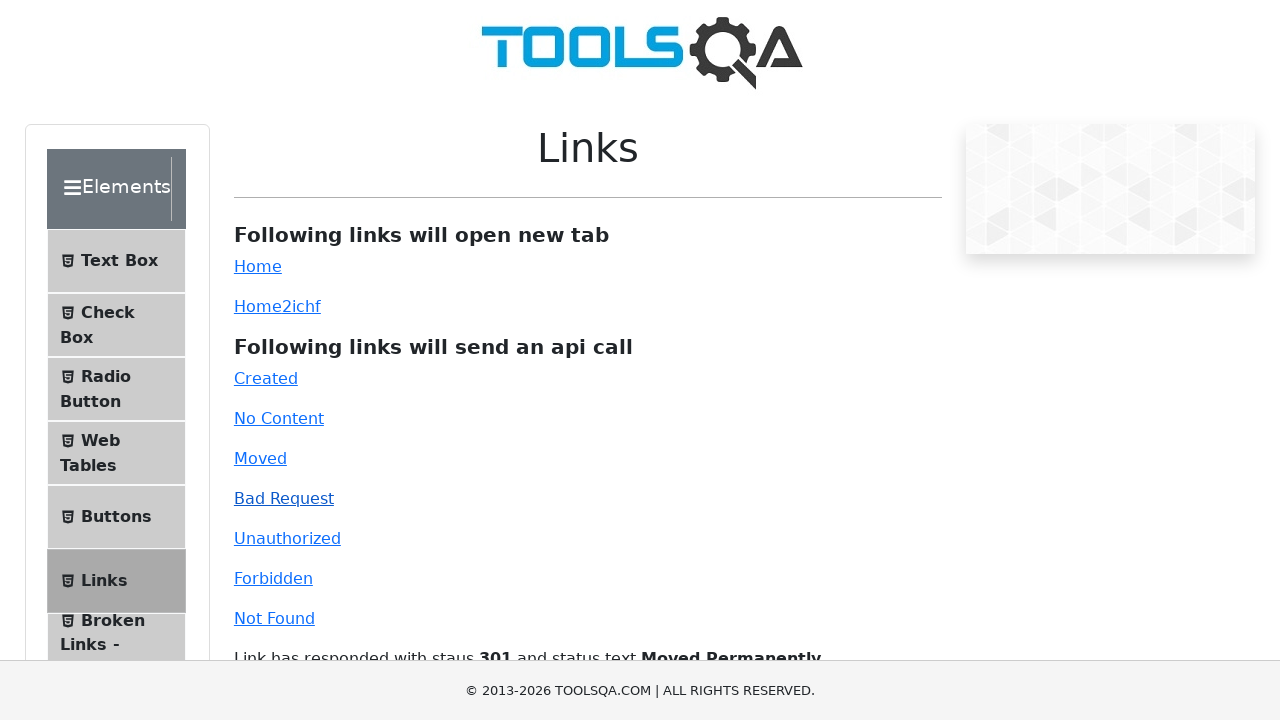

Waited 500ms for bad-request response to process
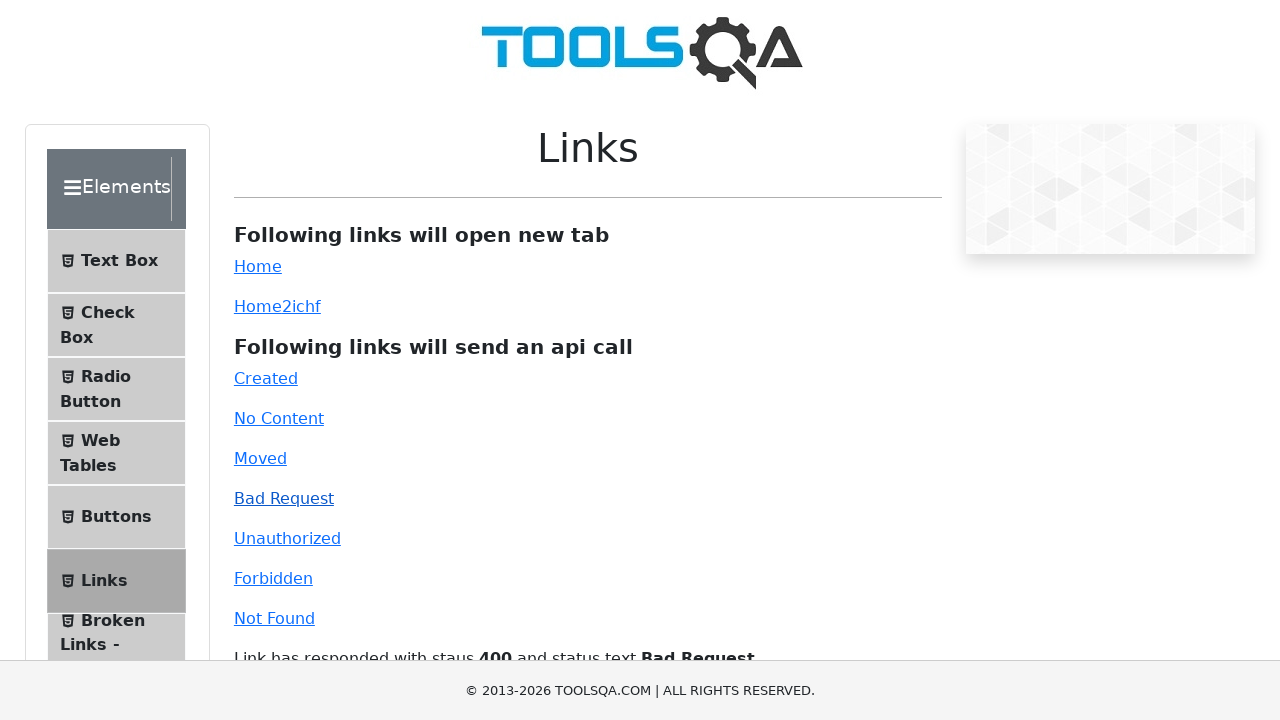

Clicked 'unauthorized' API response link (401 Unauthorized) at (287, 538) on #unauthorized
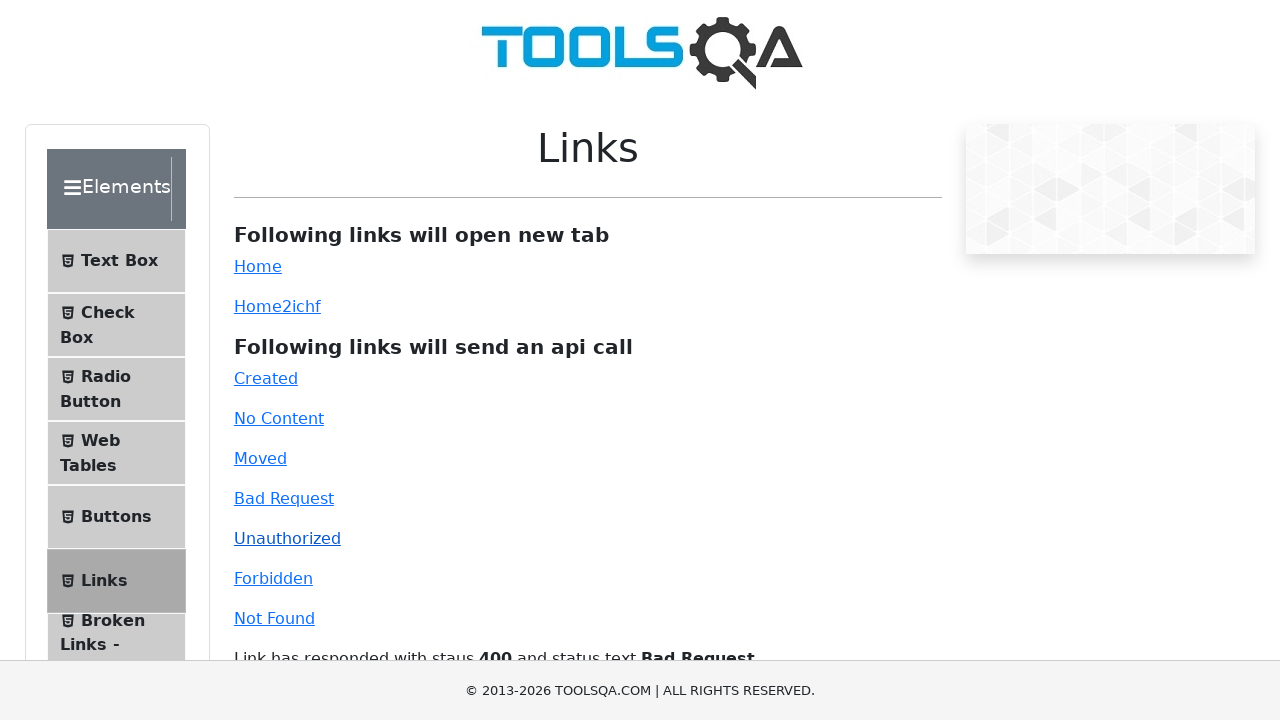

Waited 500ms for unauthorized response to process
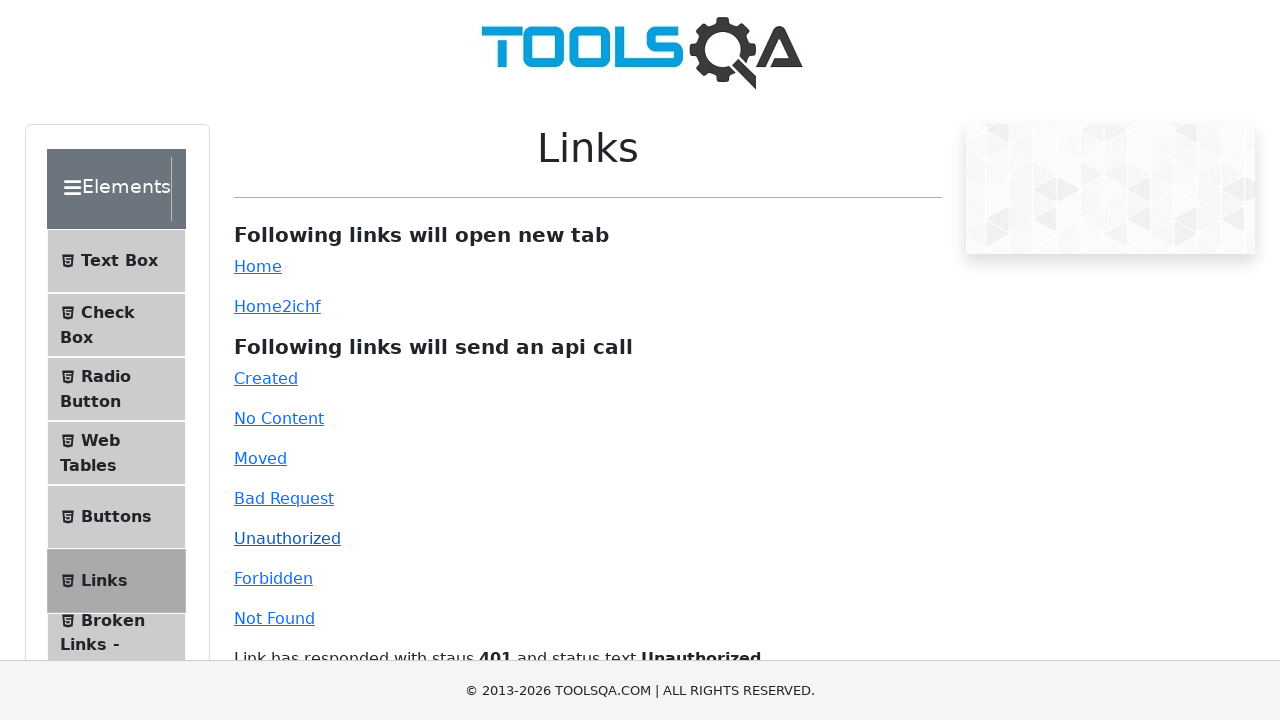

Clicked 'forbidden' API response link (403 Forbidden) at (273, 578) on #forbidden
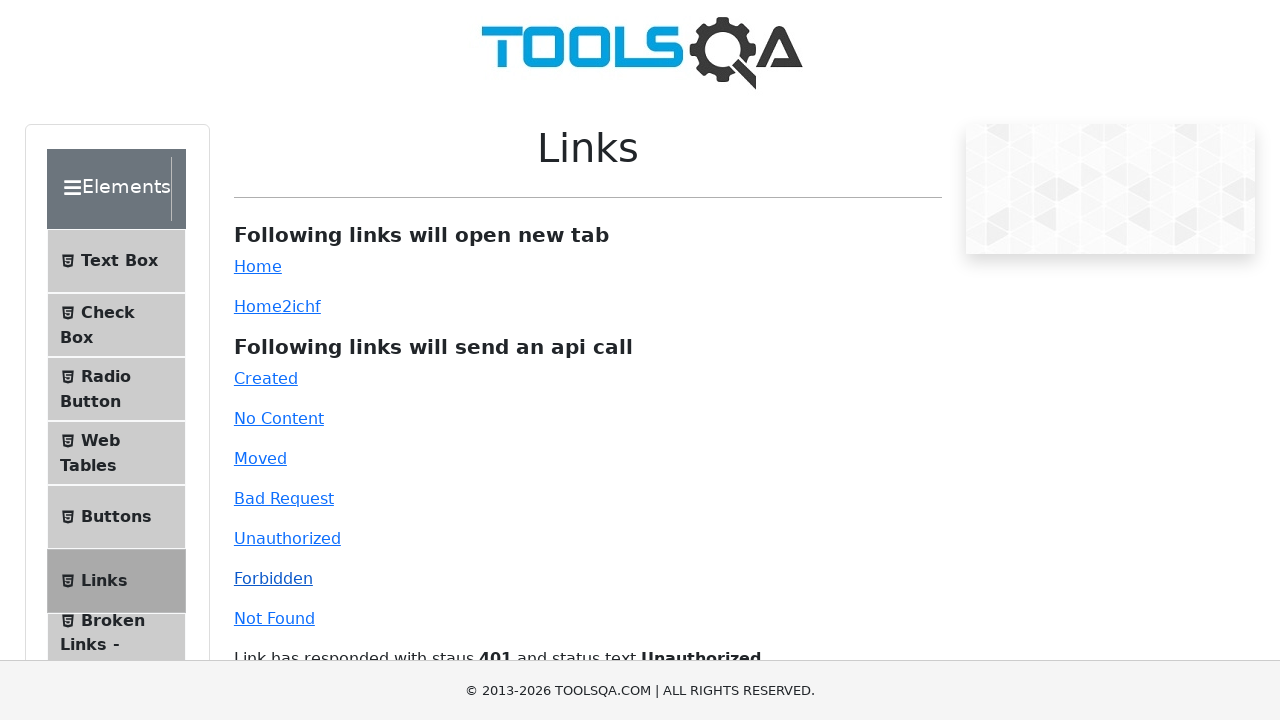

Waited 500ms for forbidden response to process
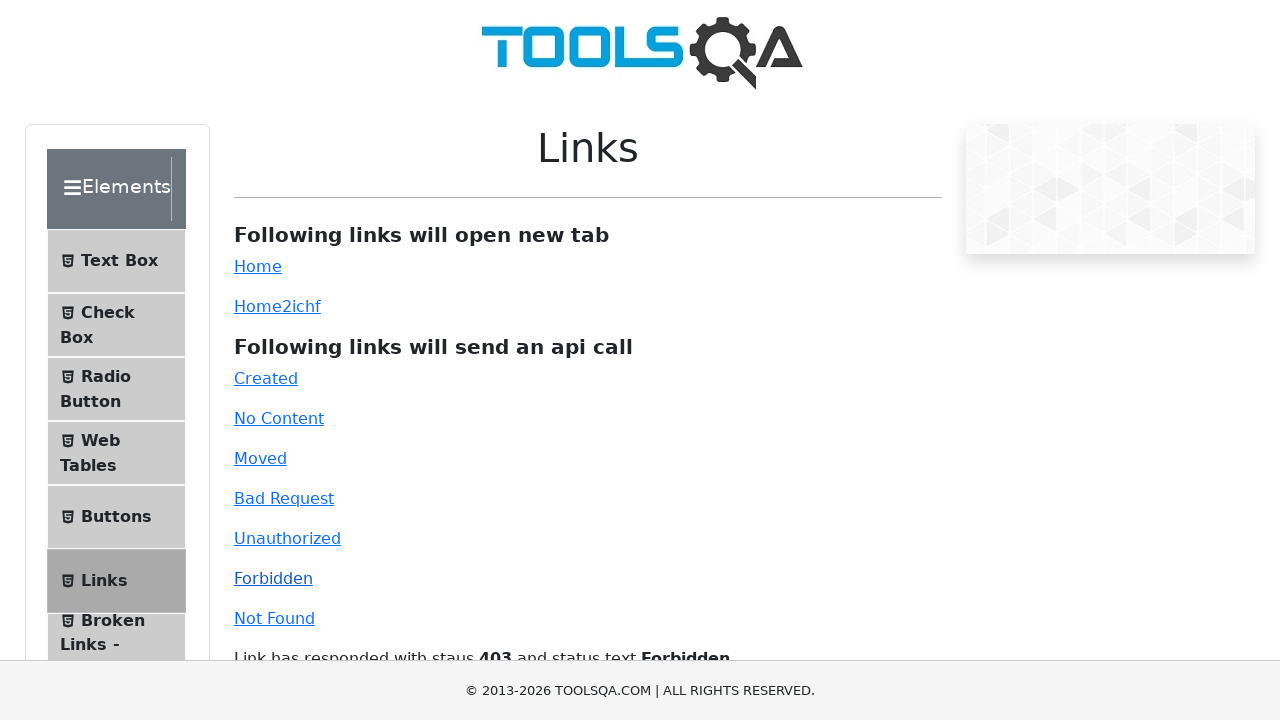

Clicked 'invalid-url' API response link (500 Internal Server Error) at (274, 618) on #invalid-url
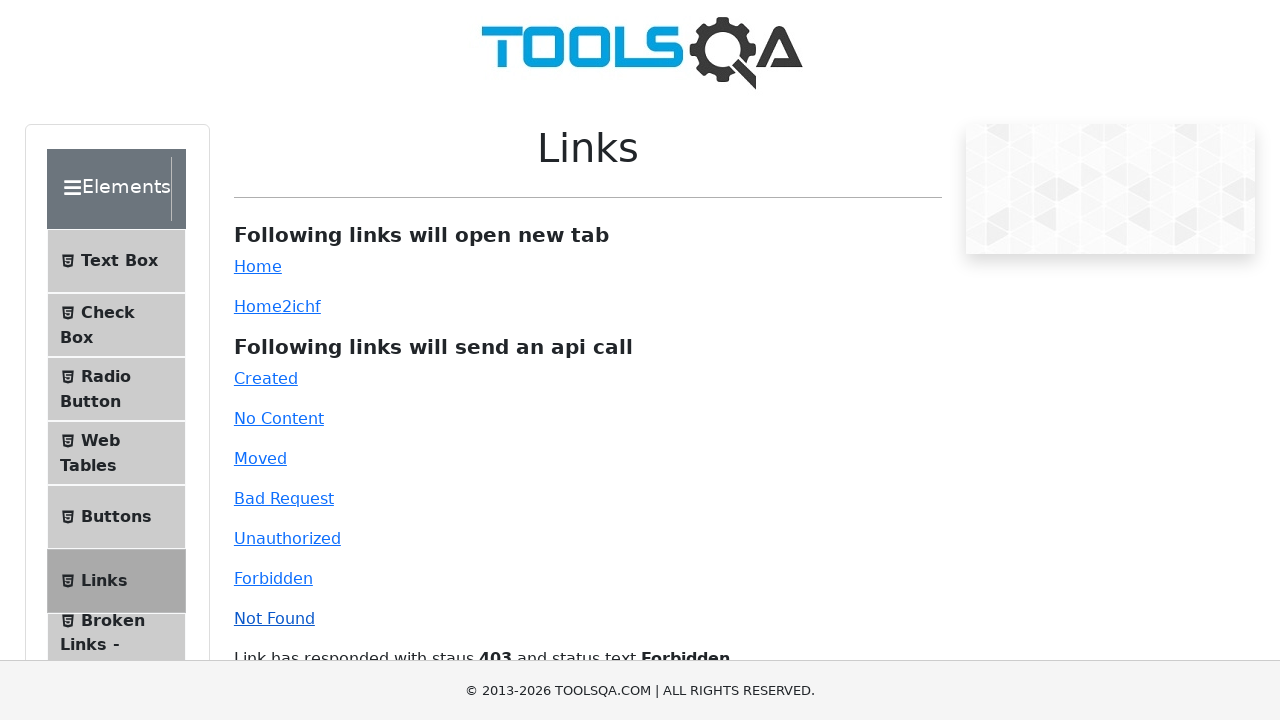

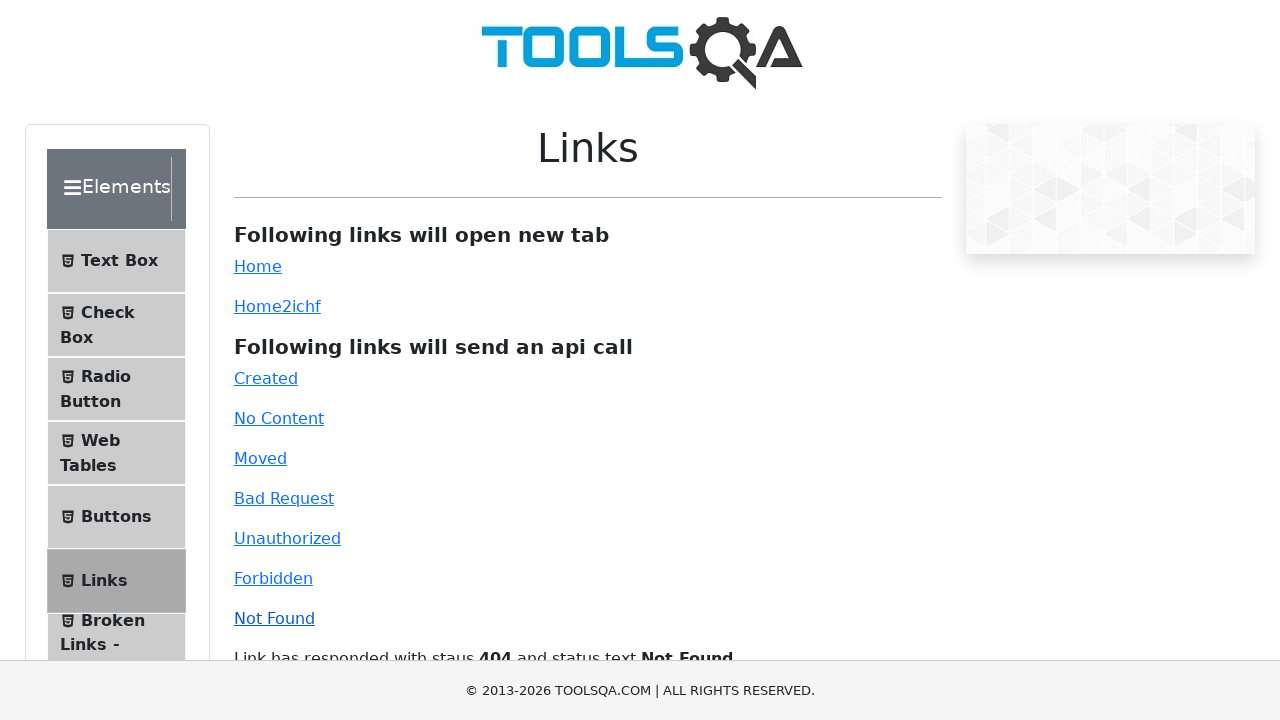